Verifies the Elemental Selenium link is enabled on the login page

Starting URL: https://the-internet.herokuapp.com/

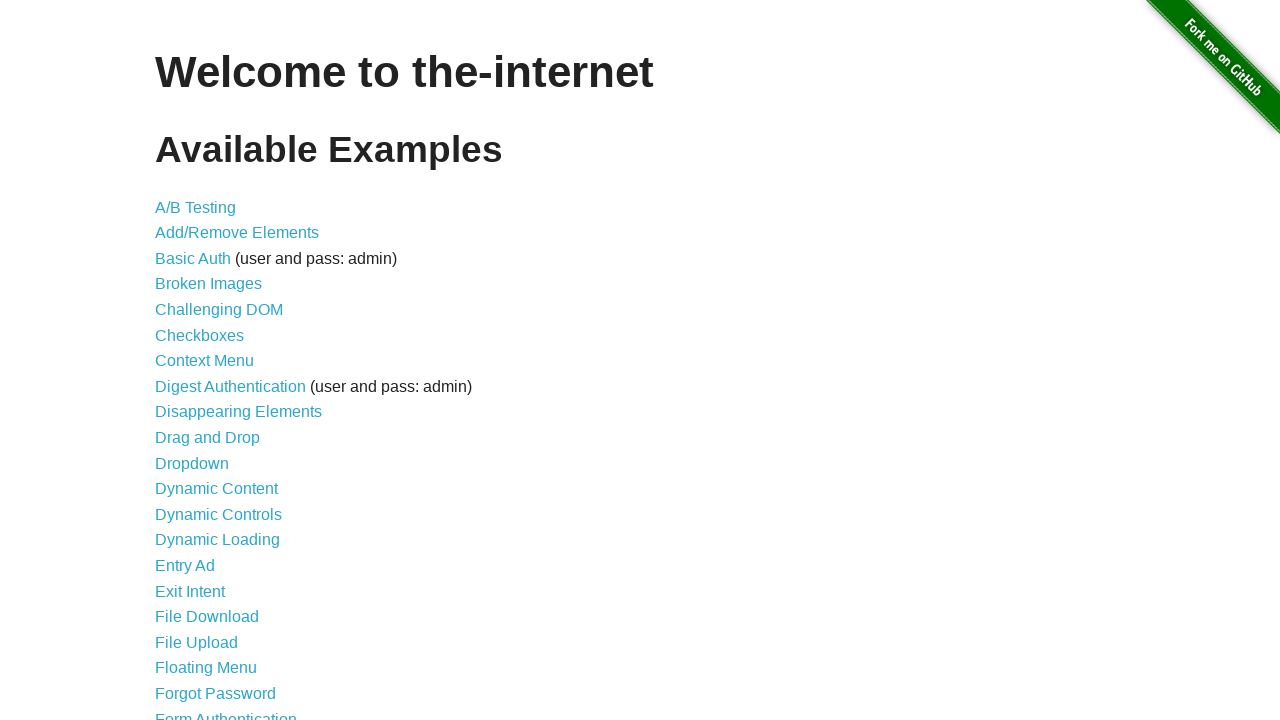

Clicked on Form Authentication link at (226, 712) on text=Form Authentication
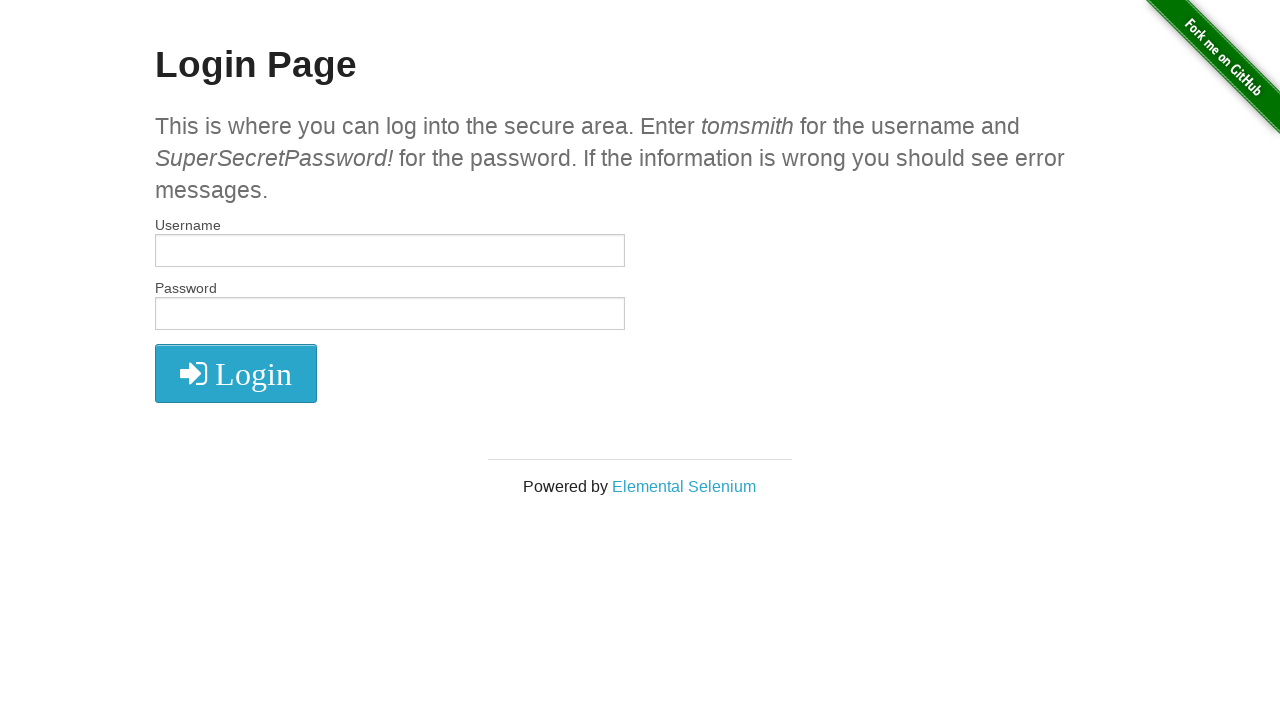

Verified Elemental Selenium link is enabled
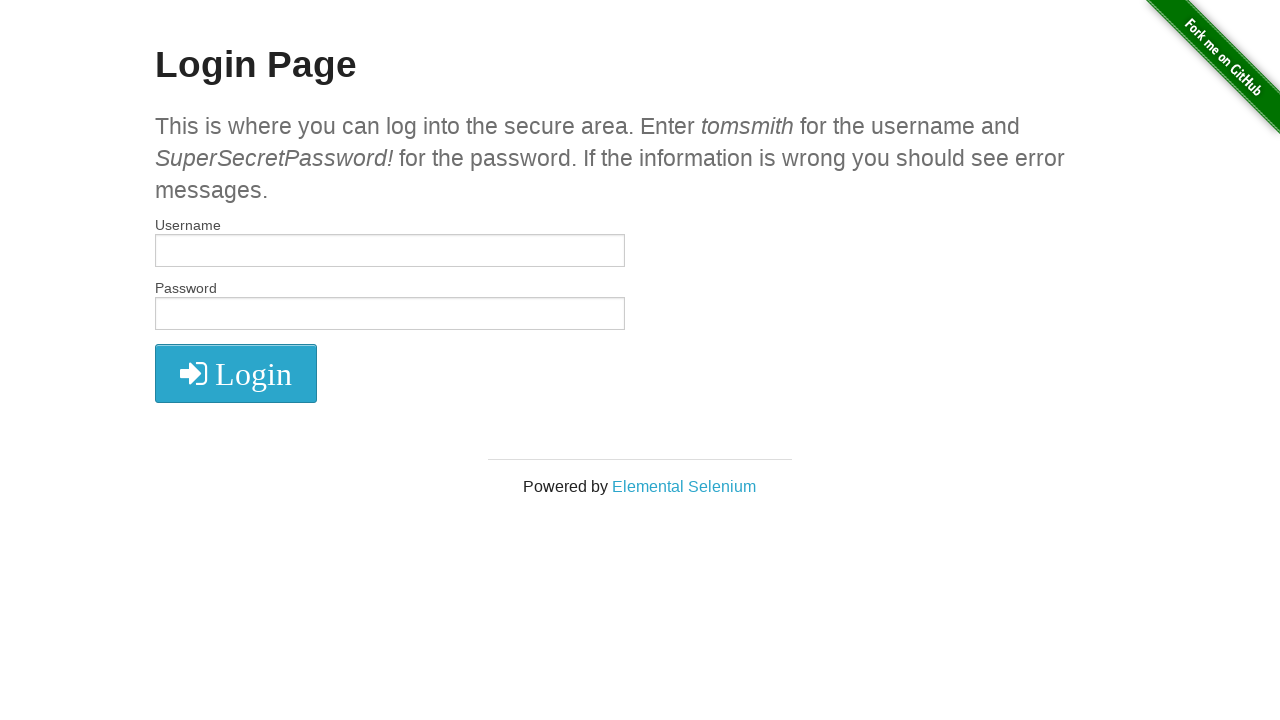

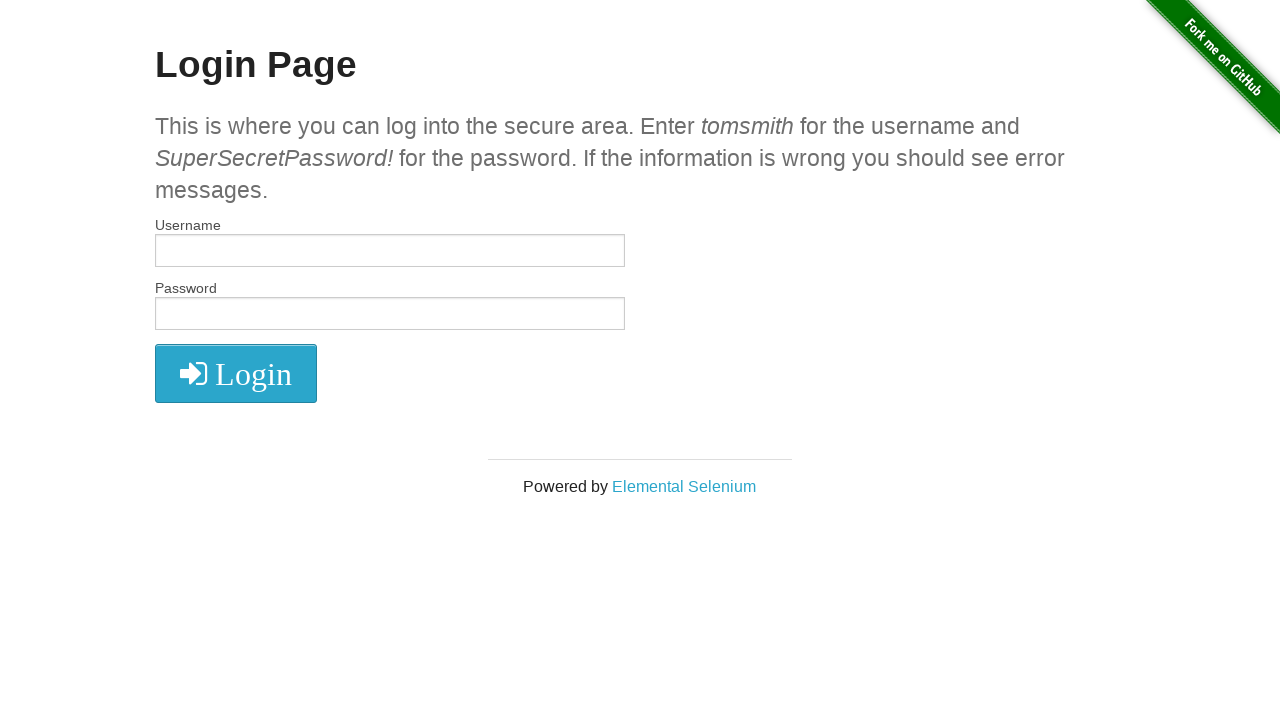